Tests iframe interaction by switching to an iframe, filling a text field, then switching back to main content

Starting URL: http://antoniotrindade.com.br/treinoautomacao/elementsweb.html

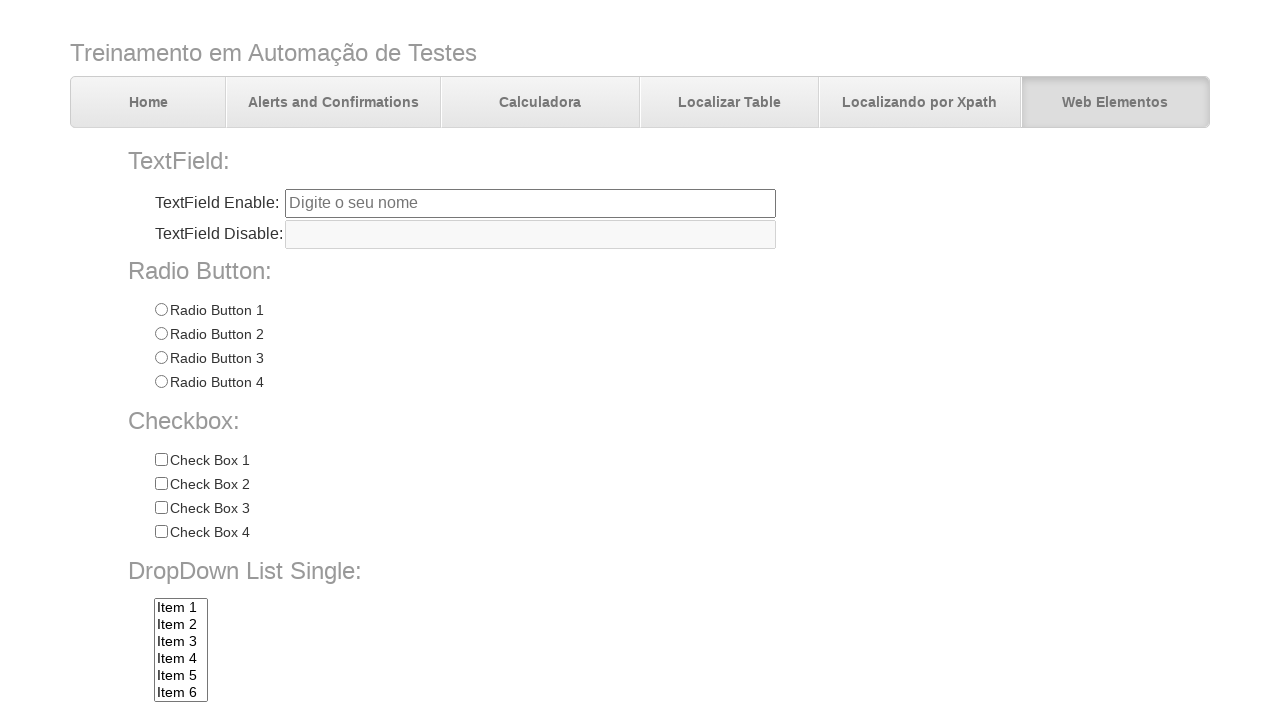

Navigated to iframe test page
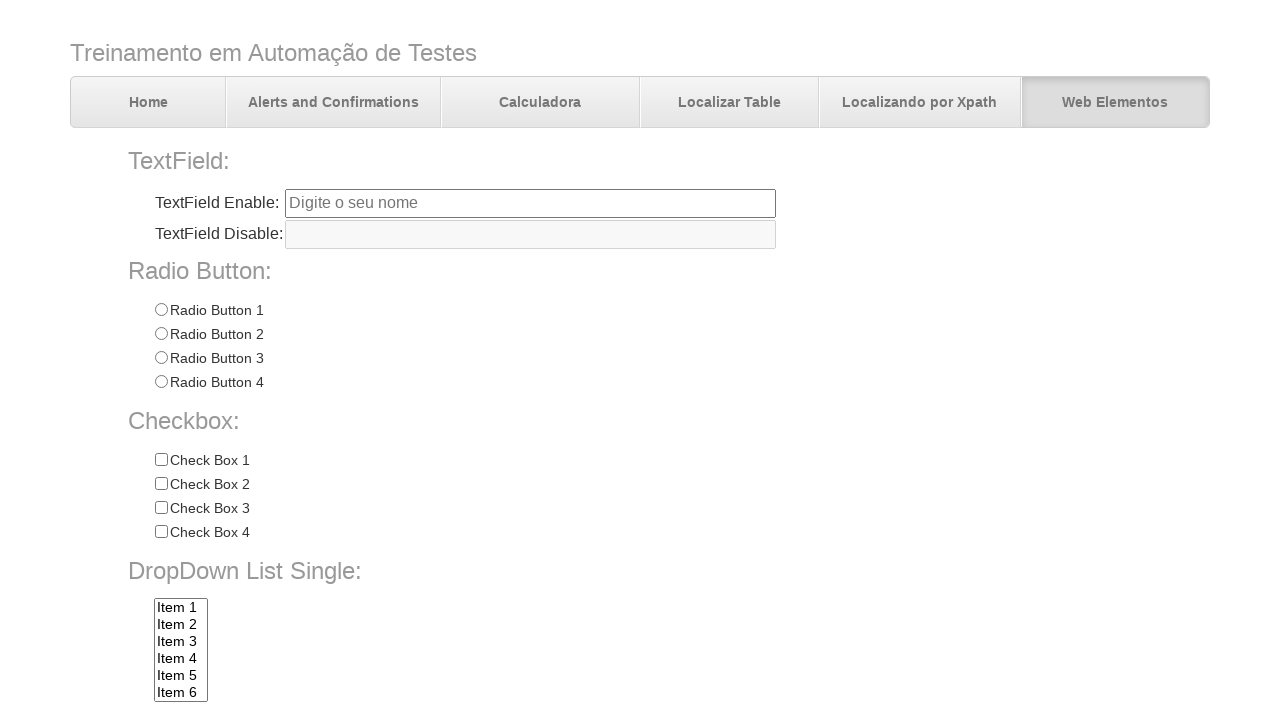

Located the first iframe on the page
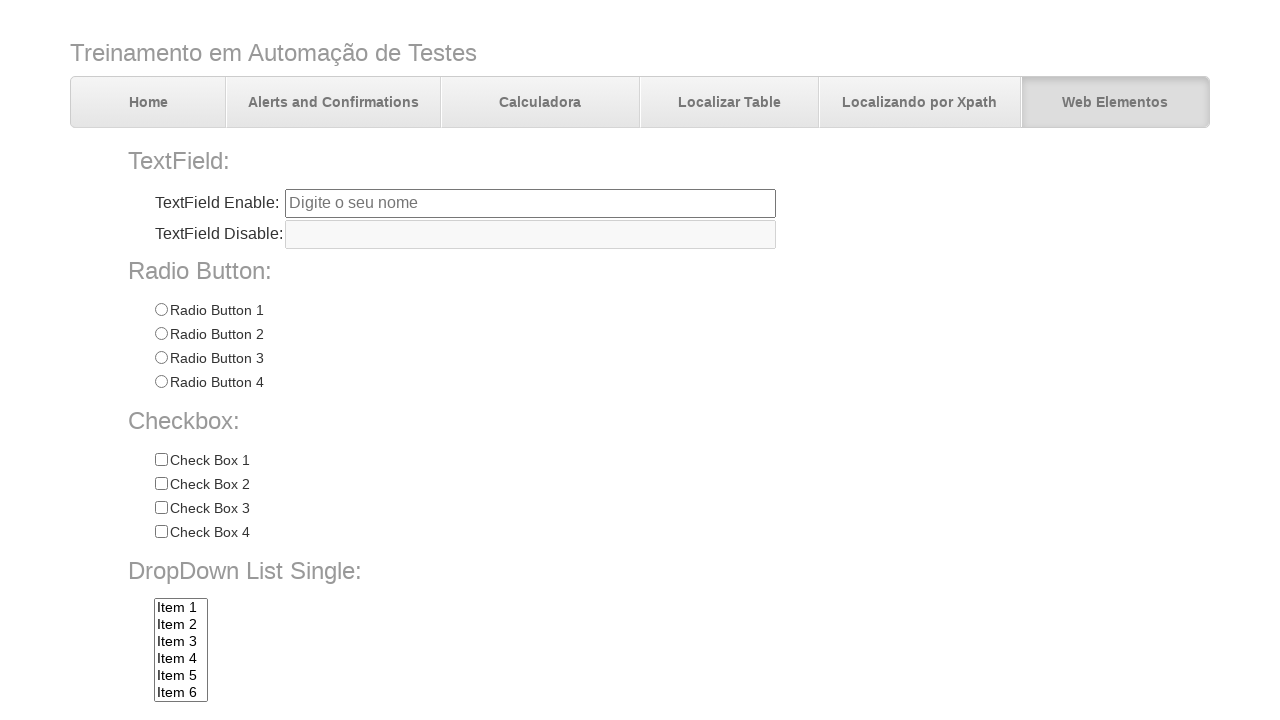

Filled iframe text field with 'Hello world!' on iframe >> nth=0 >> internal:control=enter-frame >> #tfiframe
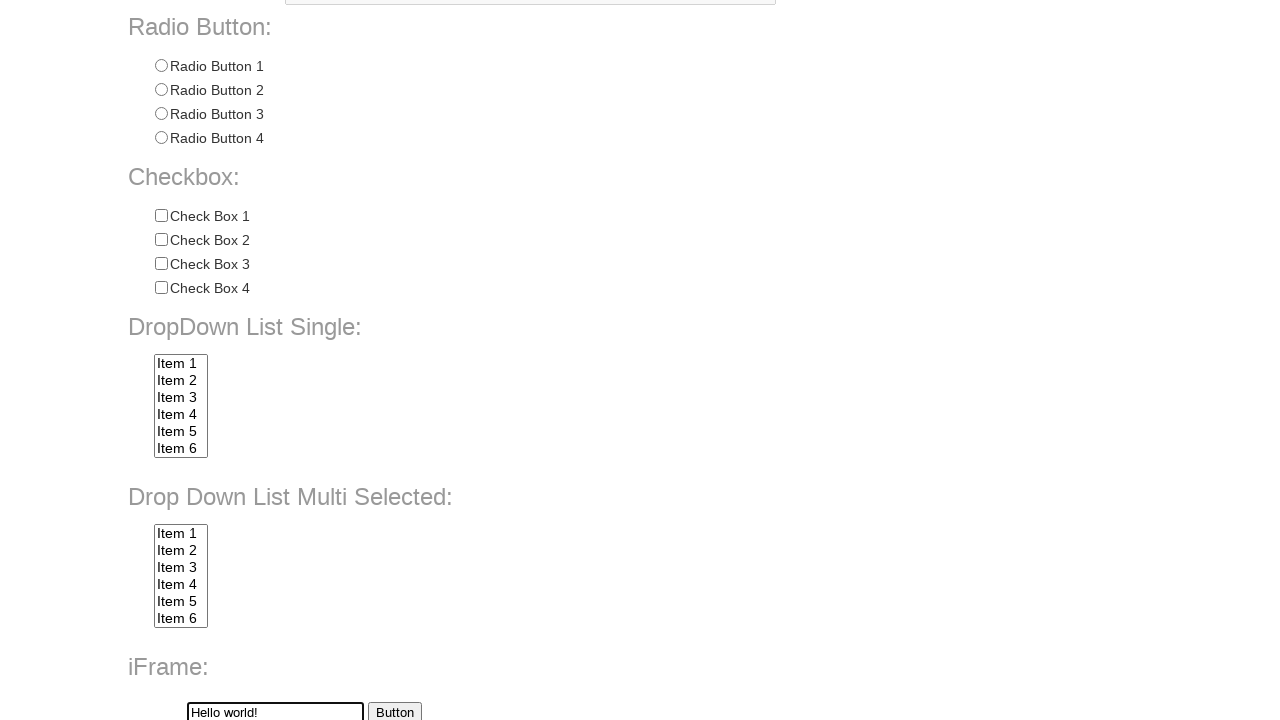

Verified text 'Hello world!' was correctly entered in iframe text field
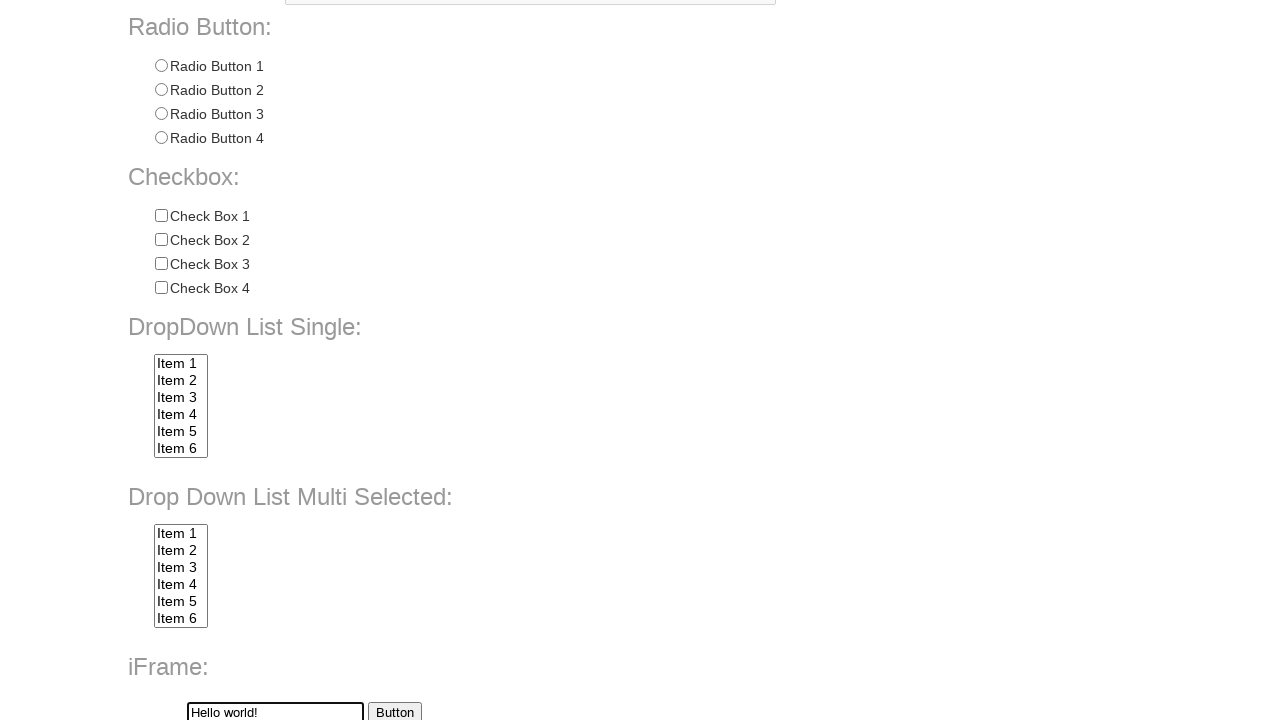

Verified alert button in main content is enabled
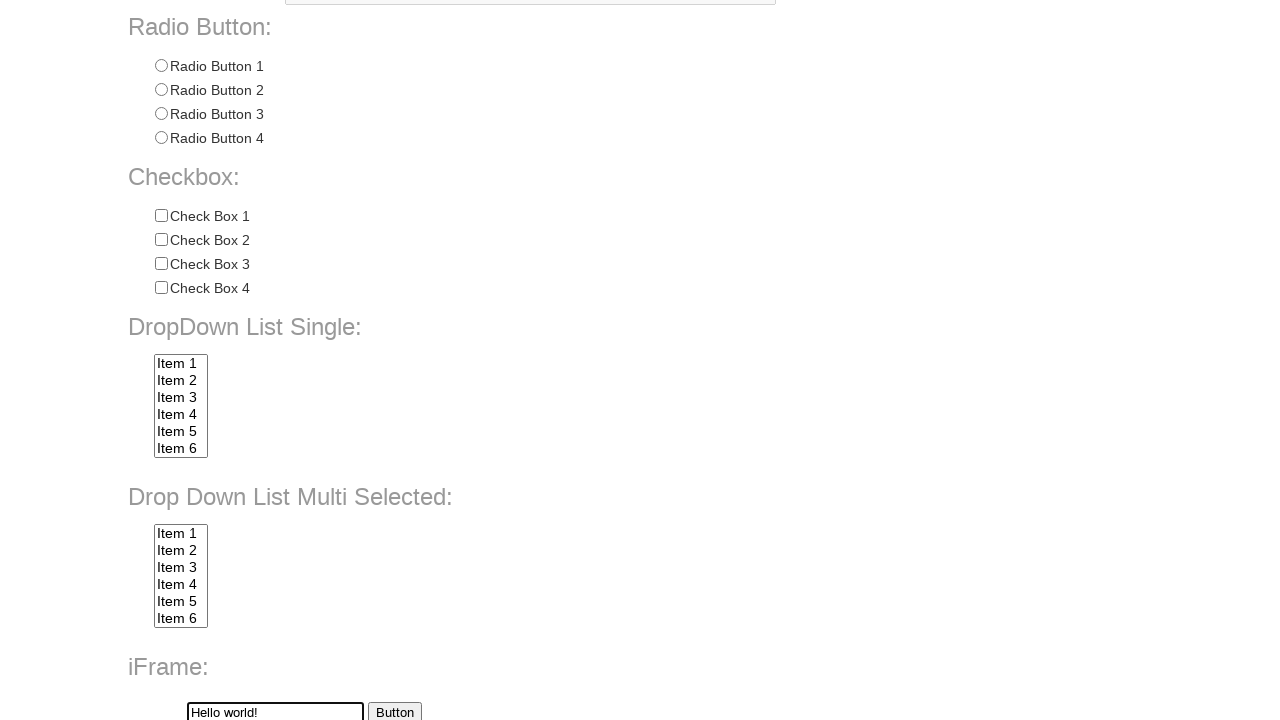

Verified button inside iframe is enabled
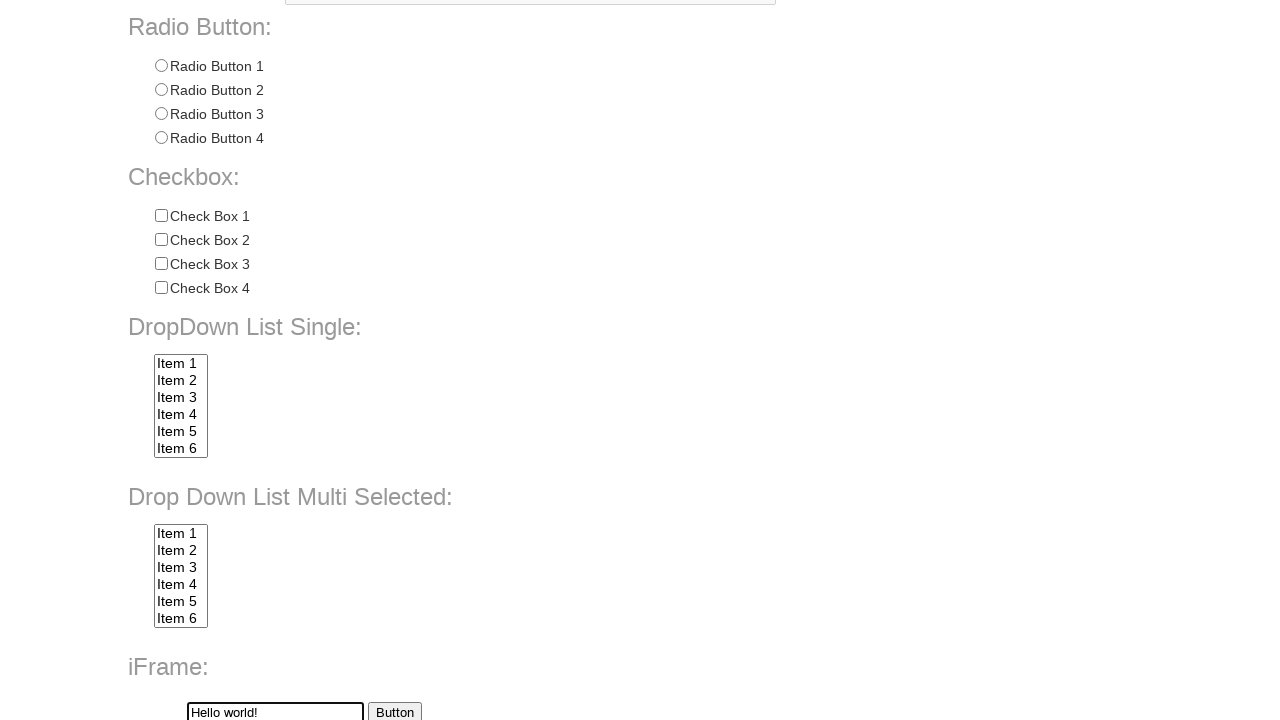

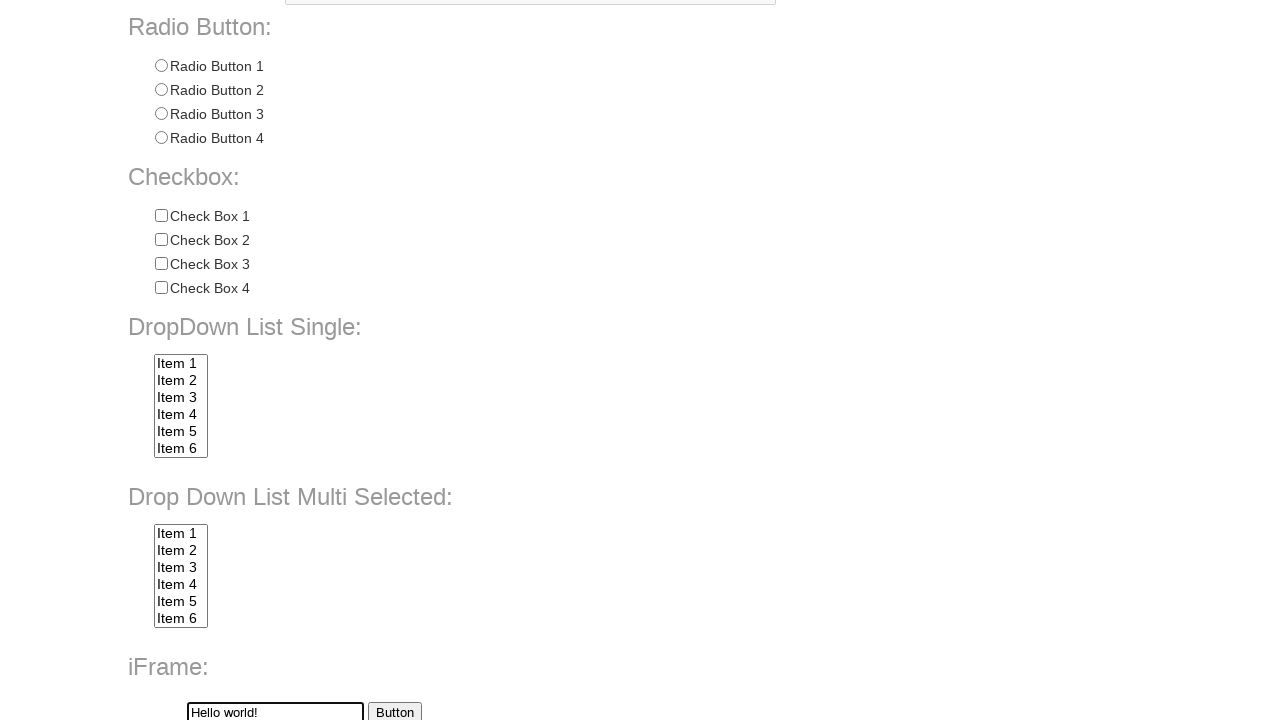